Tests form text input functionality by entering a name in the first name field and then using backspace to delete part of the text.

Starting URL: https://grotechminds.com/registration/

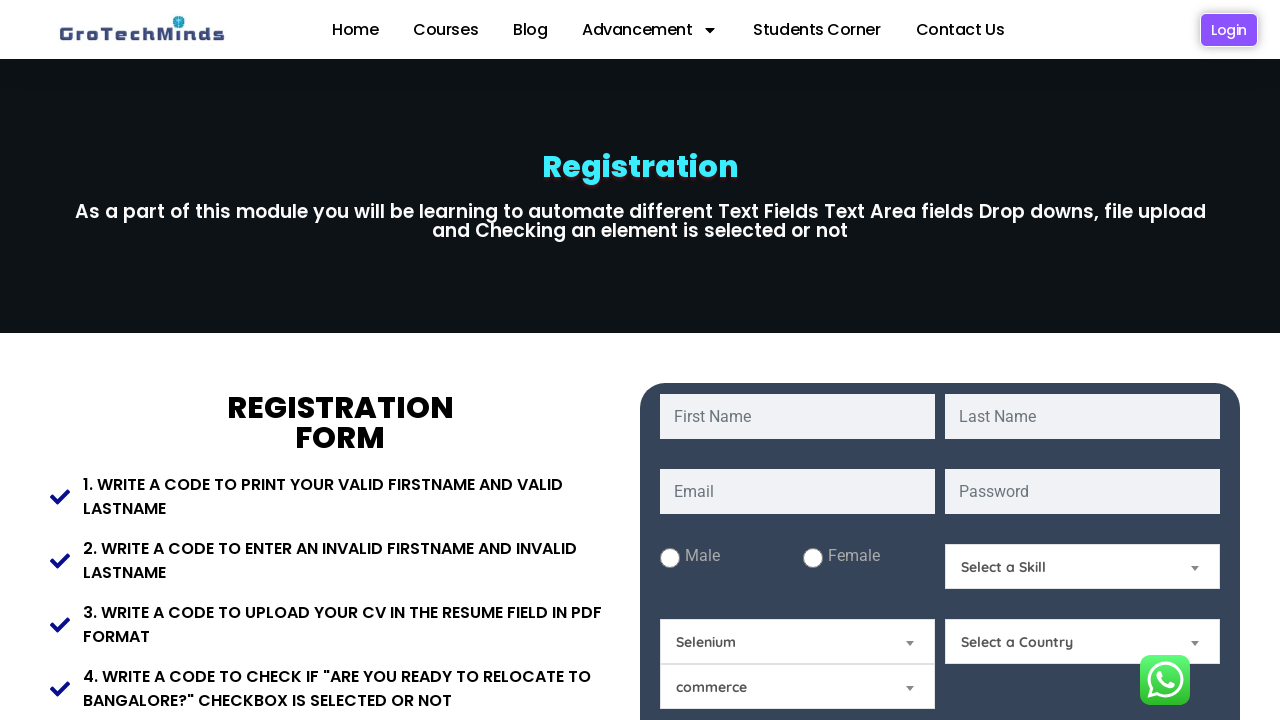

Filled first name field with 'Prasad Tadasad' on #fname
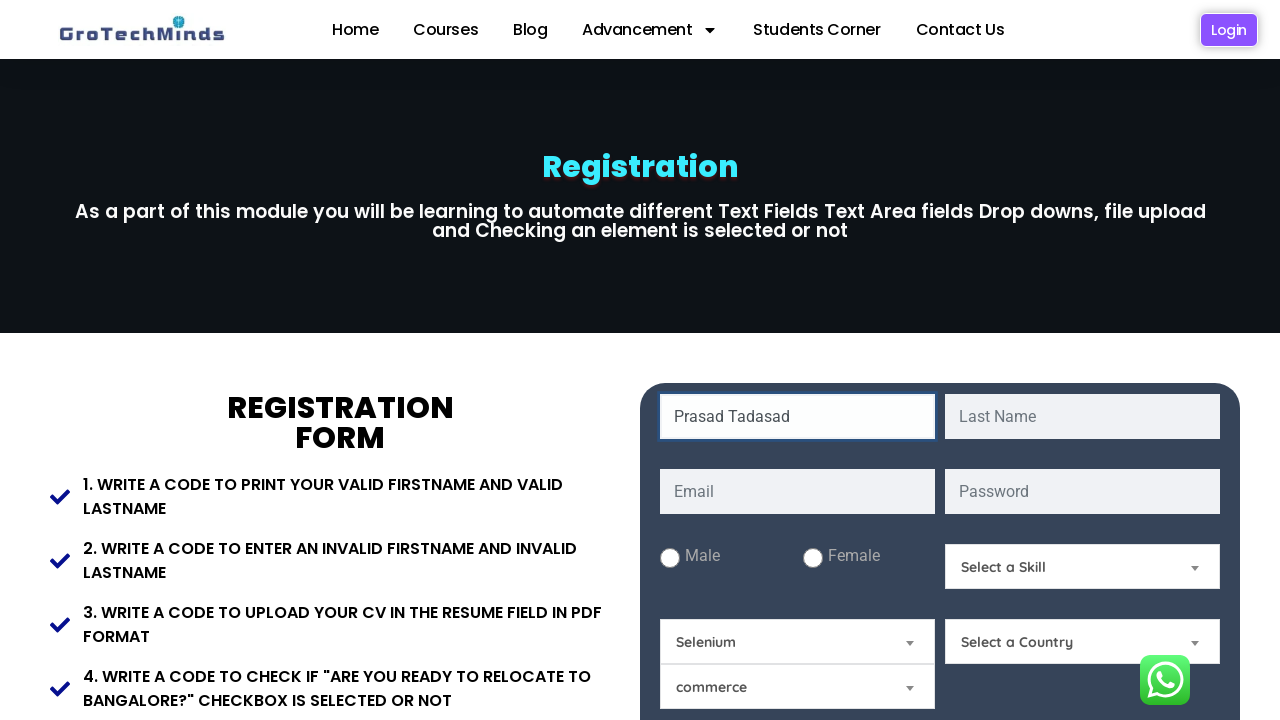

Clicked on first name field to focus at (798, 416) on #fname
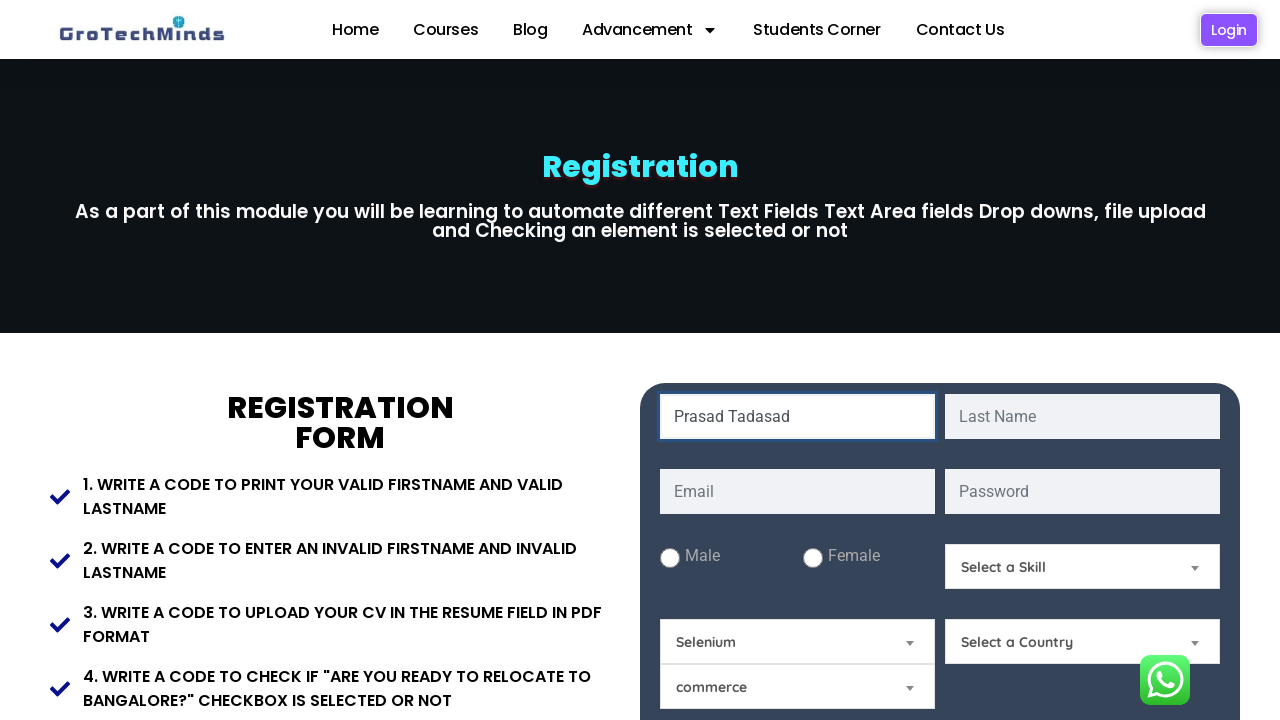

Pressed Backspace to delete character (1/7) on #fname
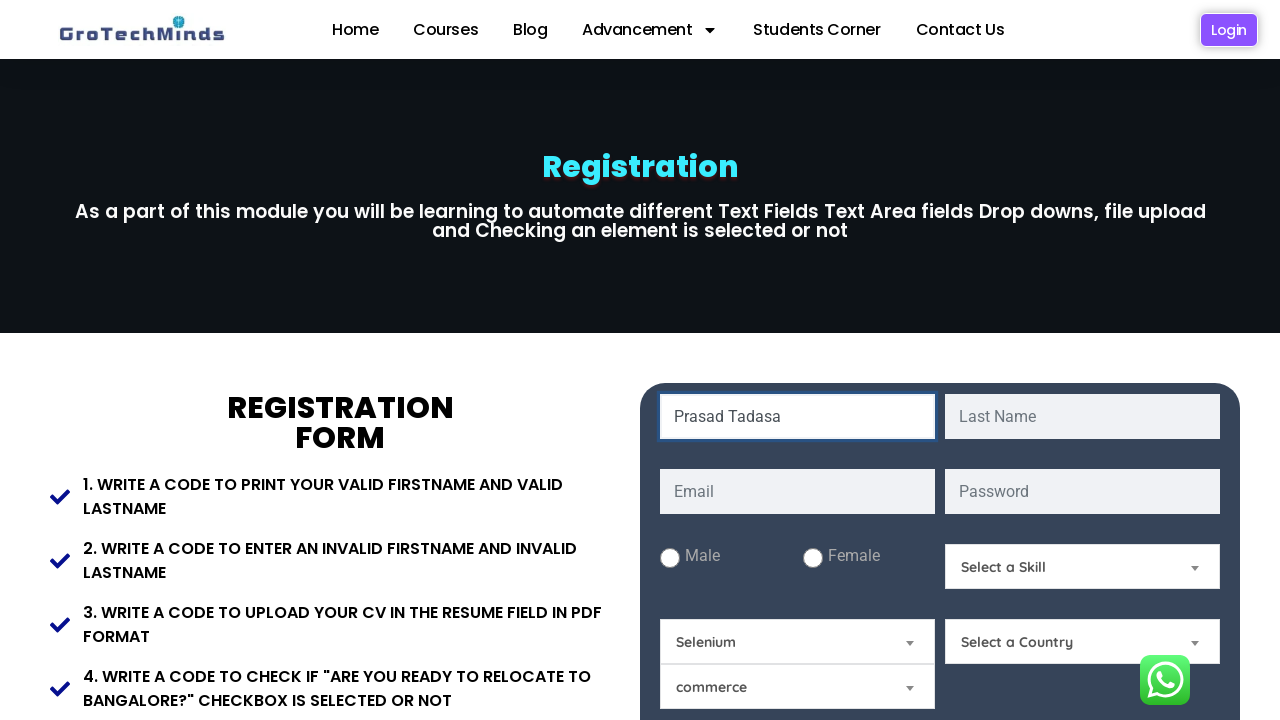

Pressed Backspace to delete character (2/7) on #fname
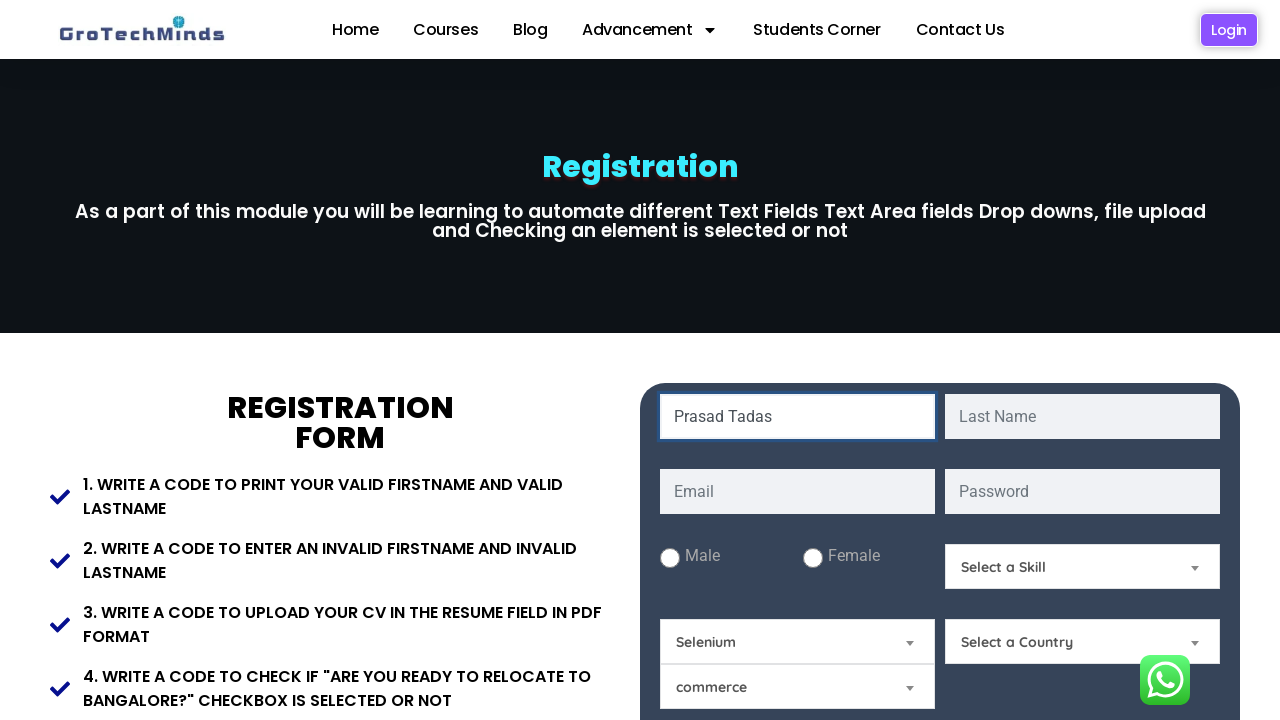

Pressed Backspace to delete character (3/7) on #fname
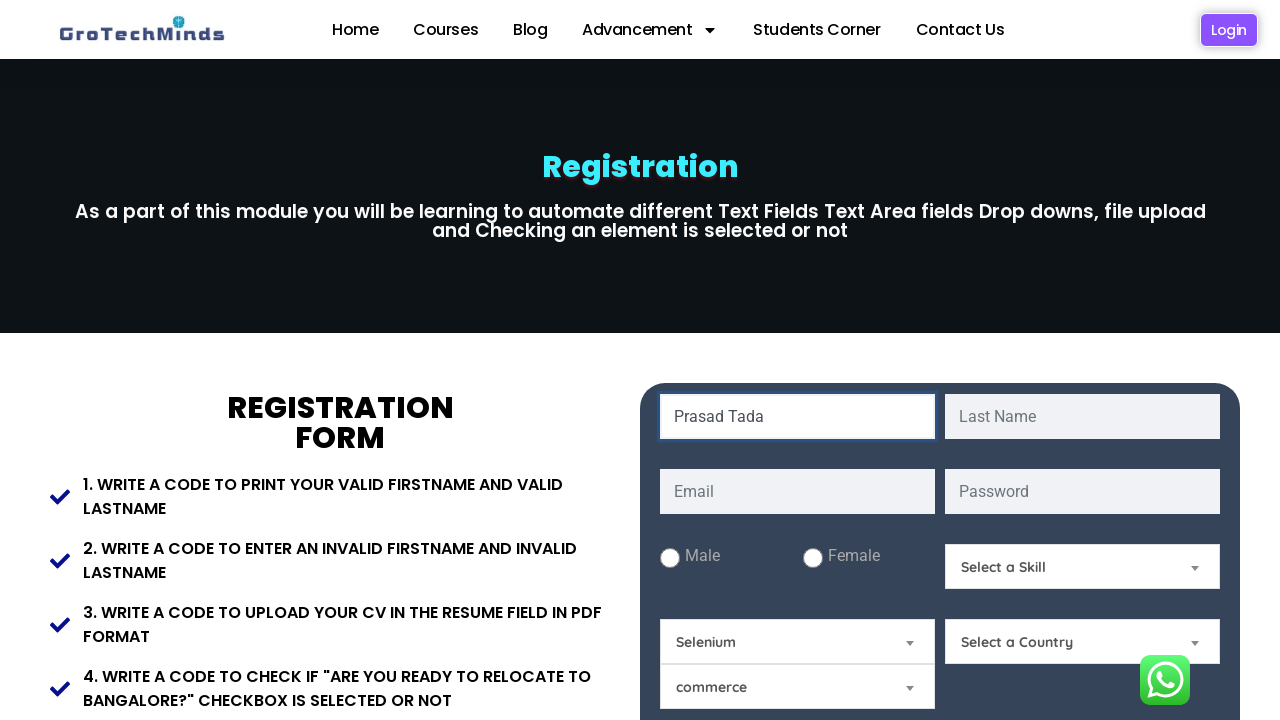

Pressed Backspace to delete character (4/7) on #fname
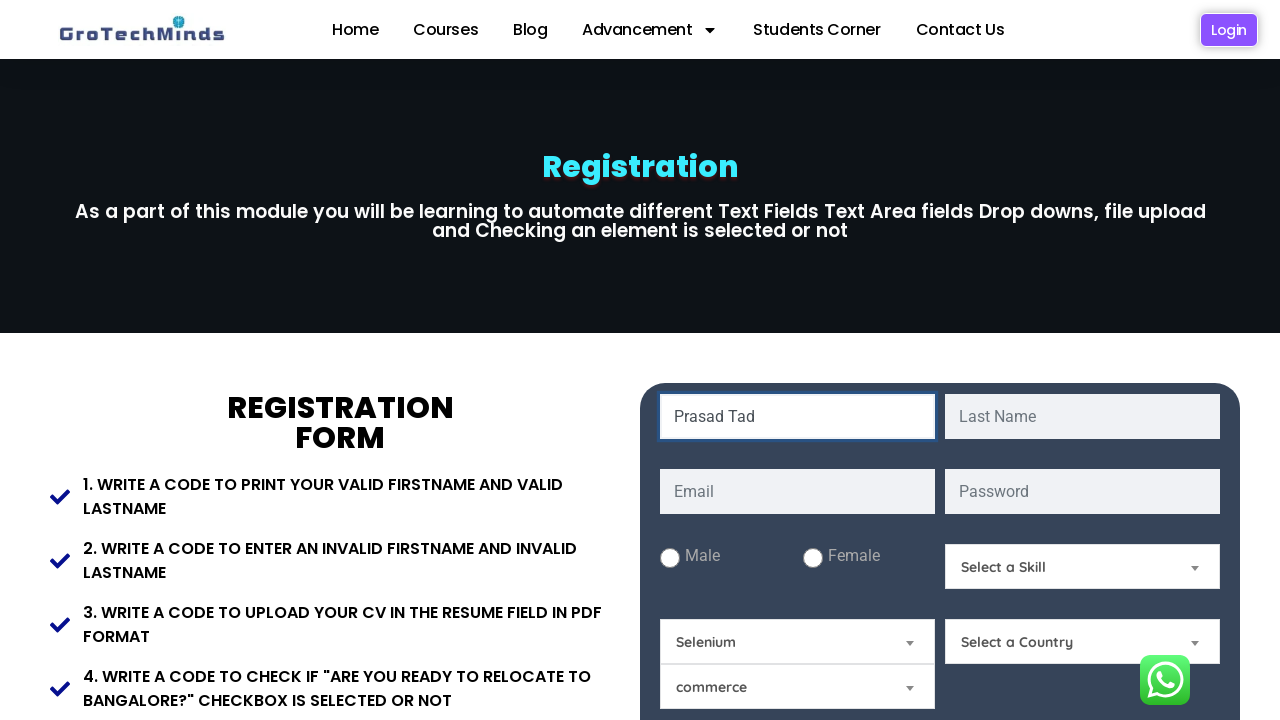

Pressed Backspace to delete character (5/7) on #fname
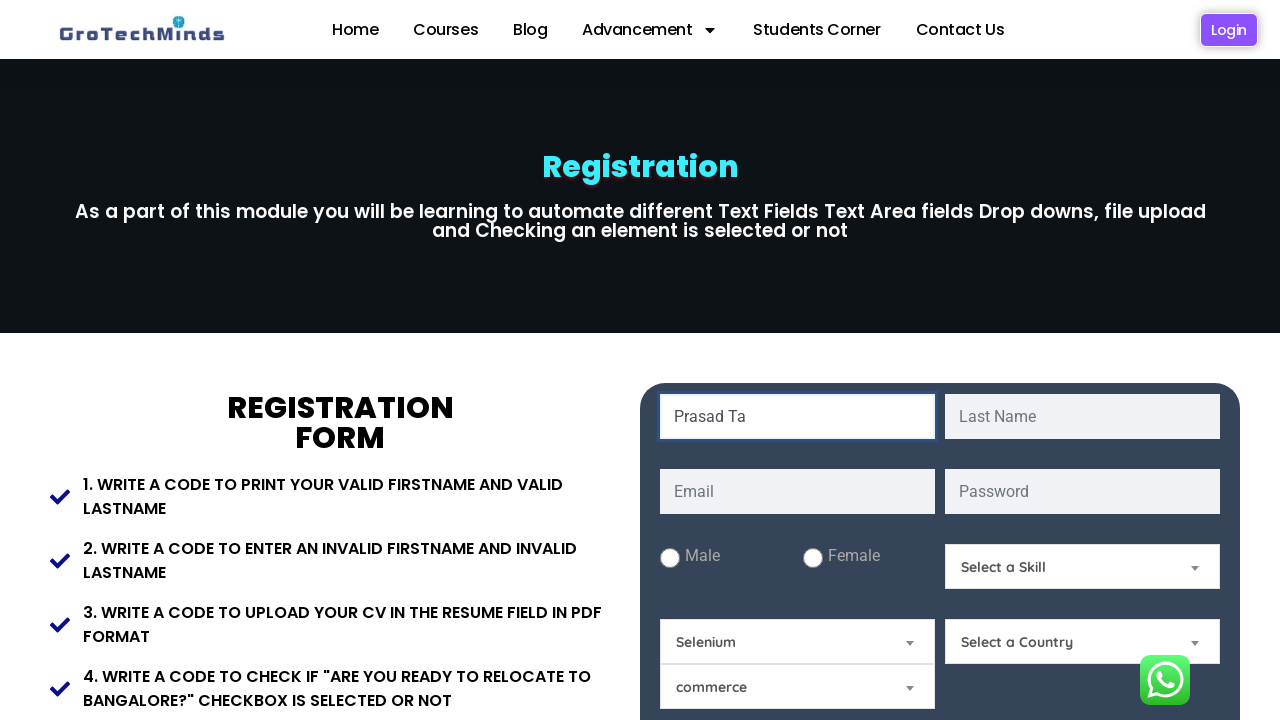

Pressed Backspace to delete character (6/7) on #fname
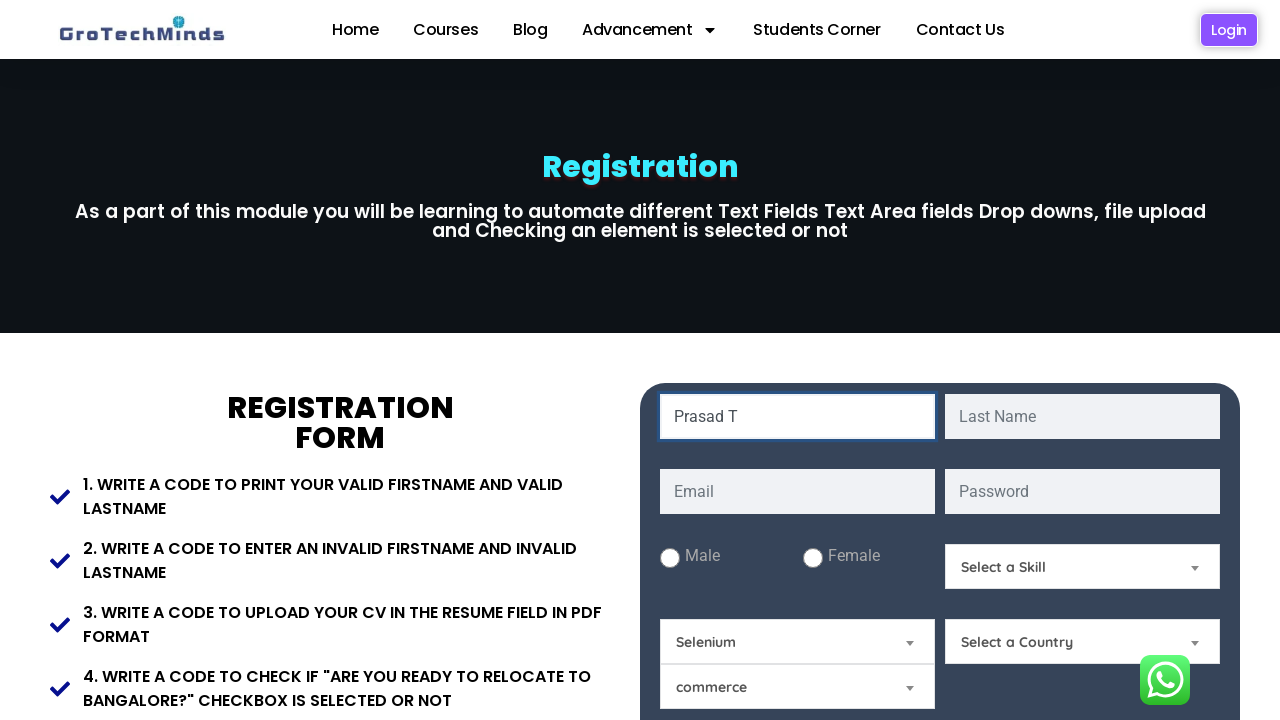

Pressed Backspace to delete character (7/7) - 'Tadasad' removed, leaving 'Prasad ' on #fname
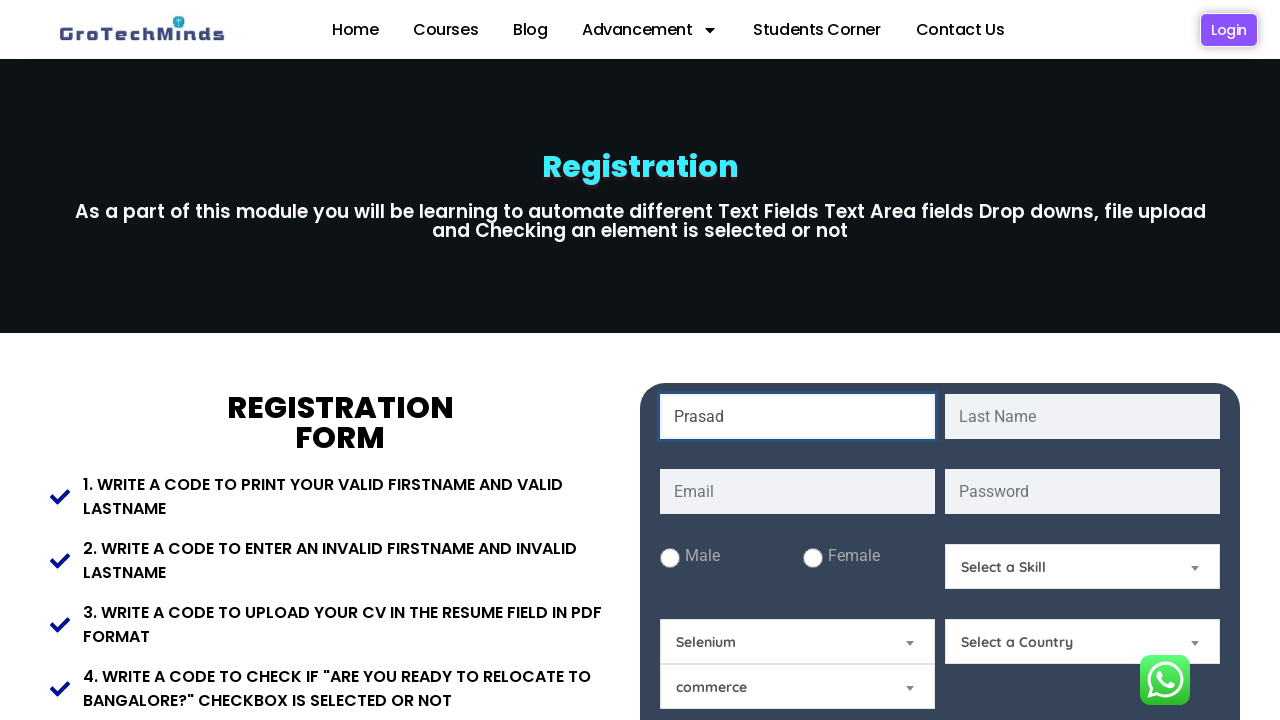

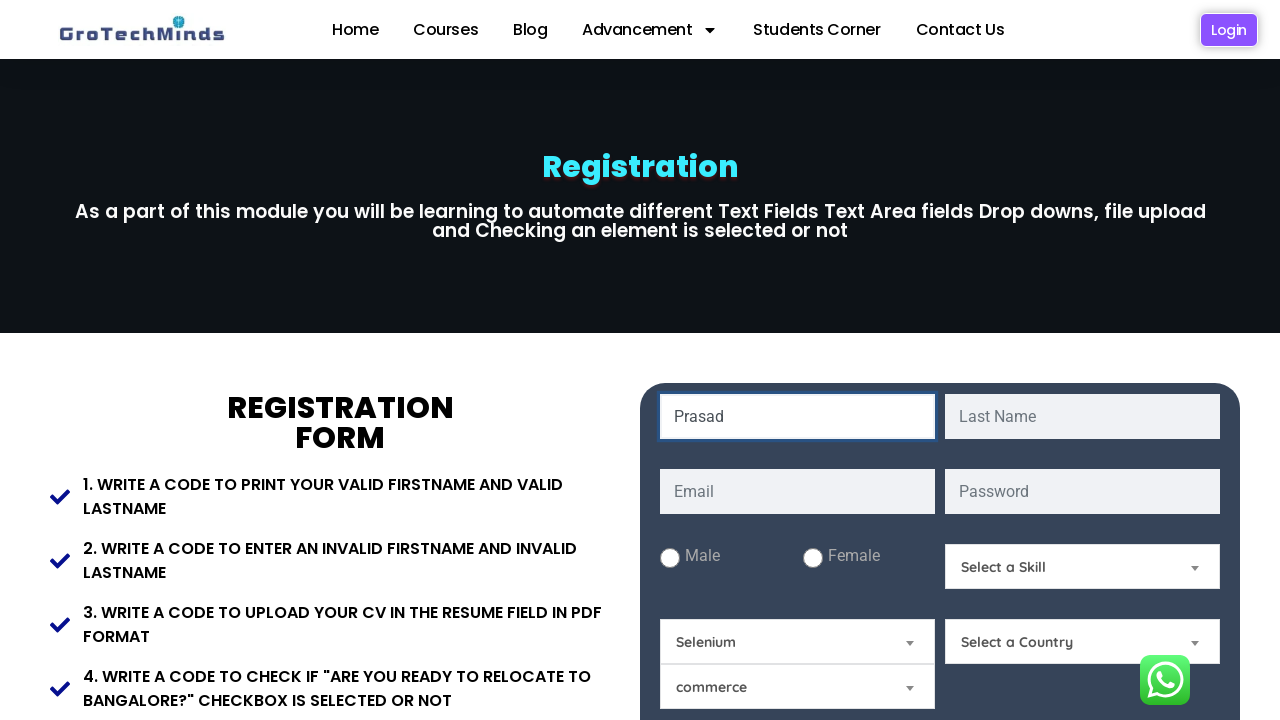